Tests drag and drop functionality by dragging an element to different drop zones on the page

Starting URL: https://v1.training-support.net/selenium/drag-drop

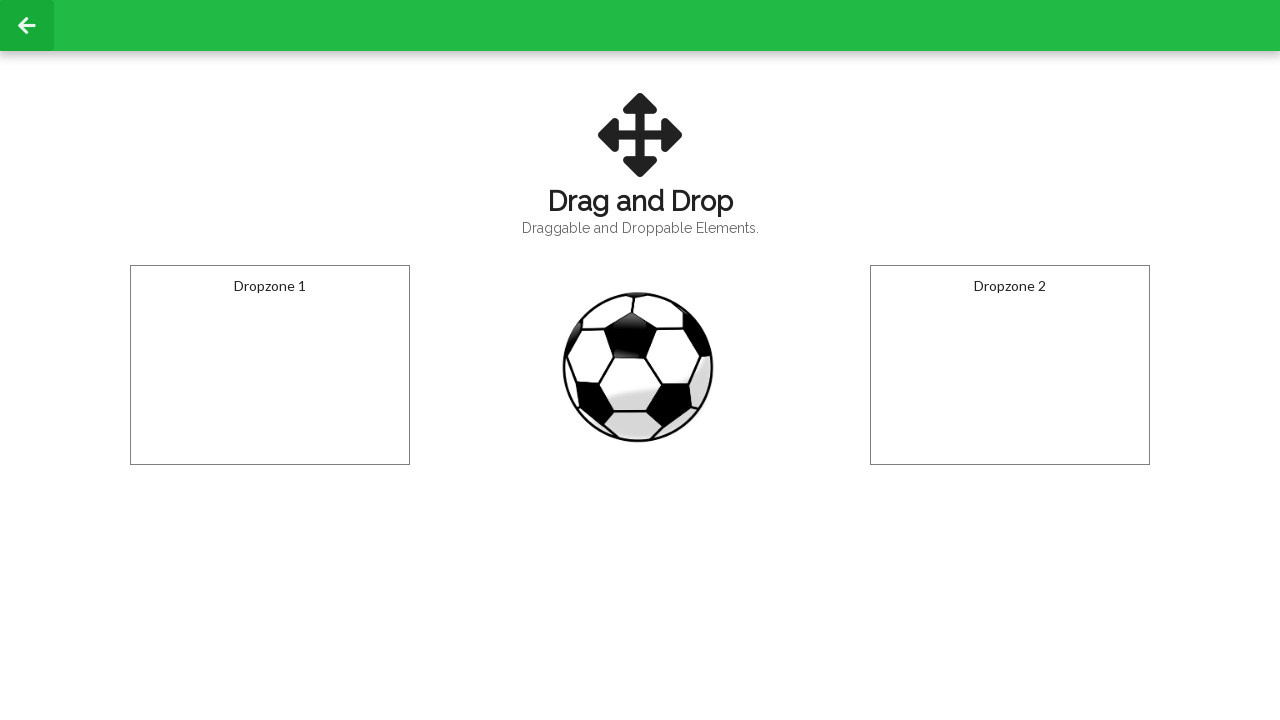

Navigated to drag and drop training page
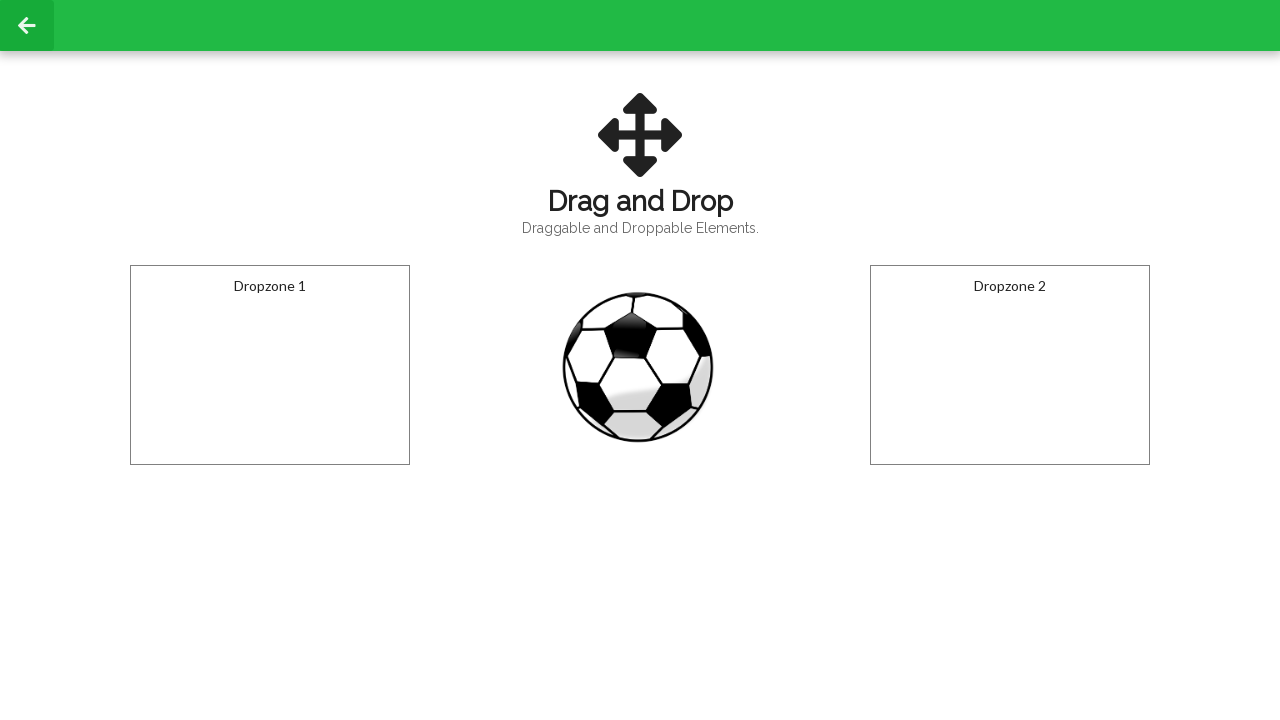

Located draggable element
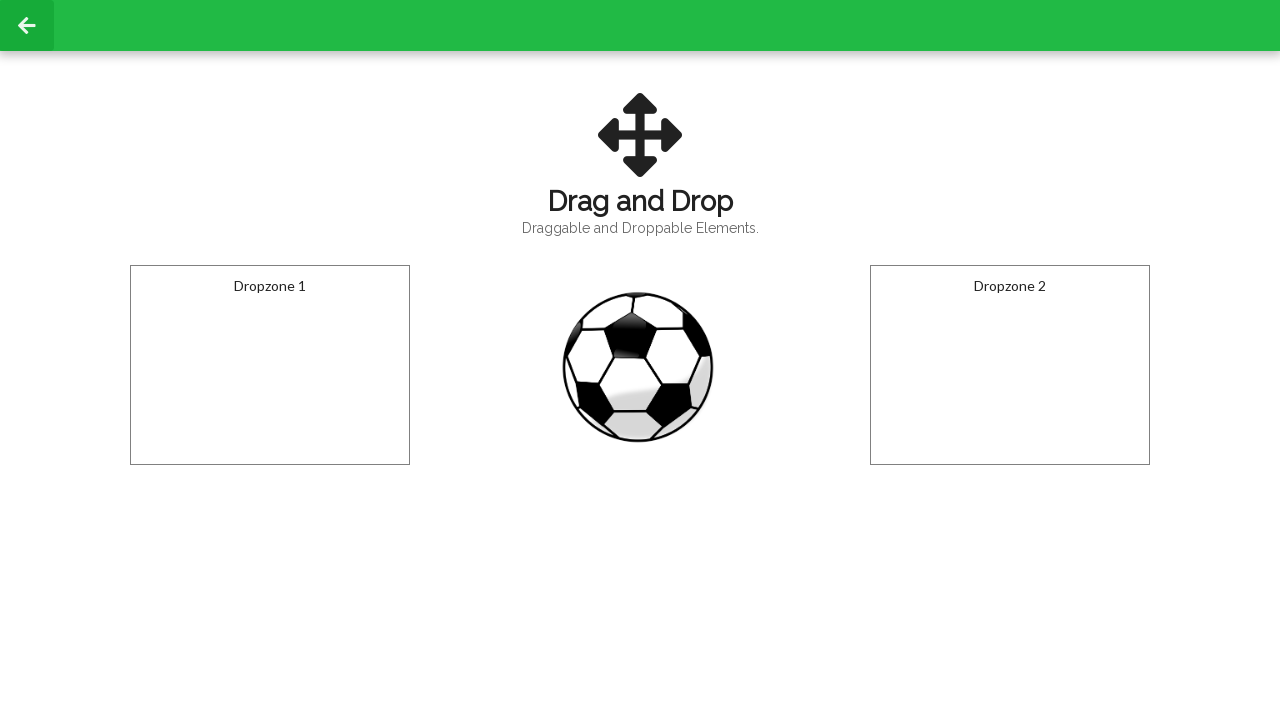

Located first drop zone
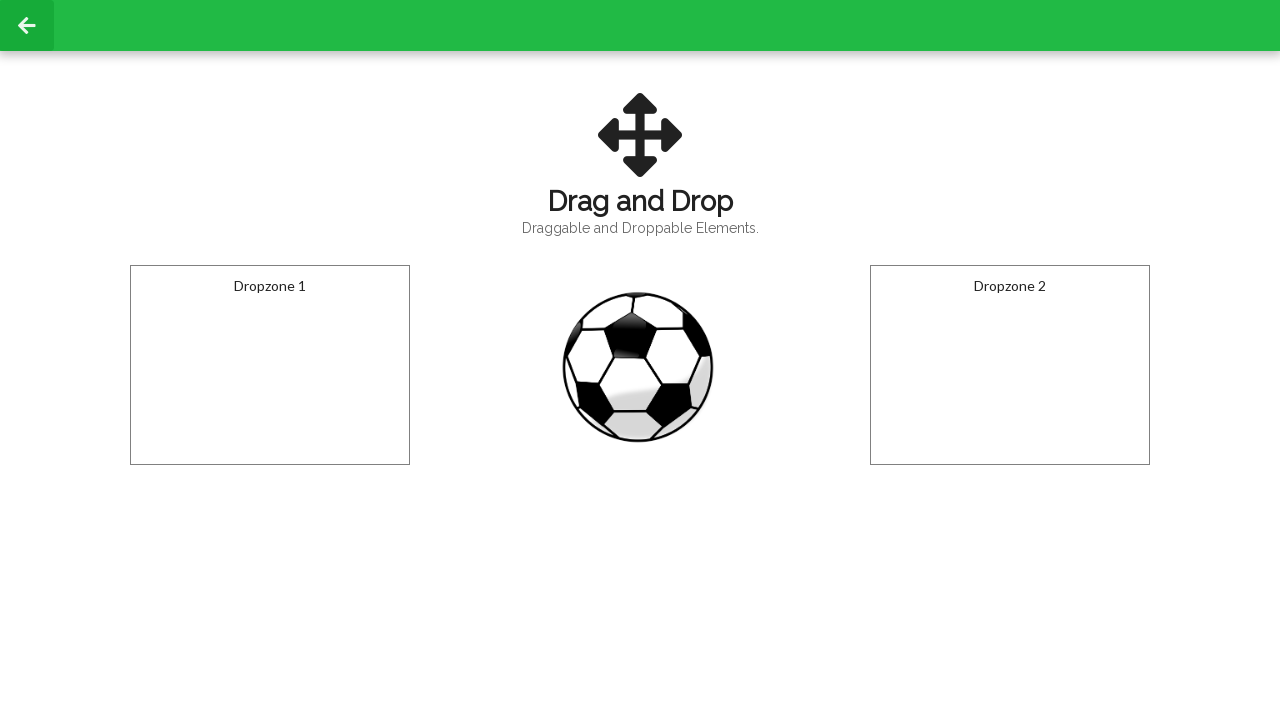

Dragged element to first drop zone at (270, 365)
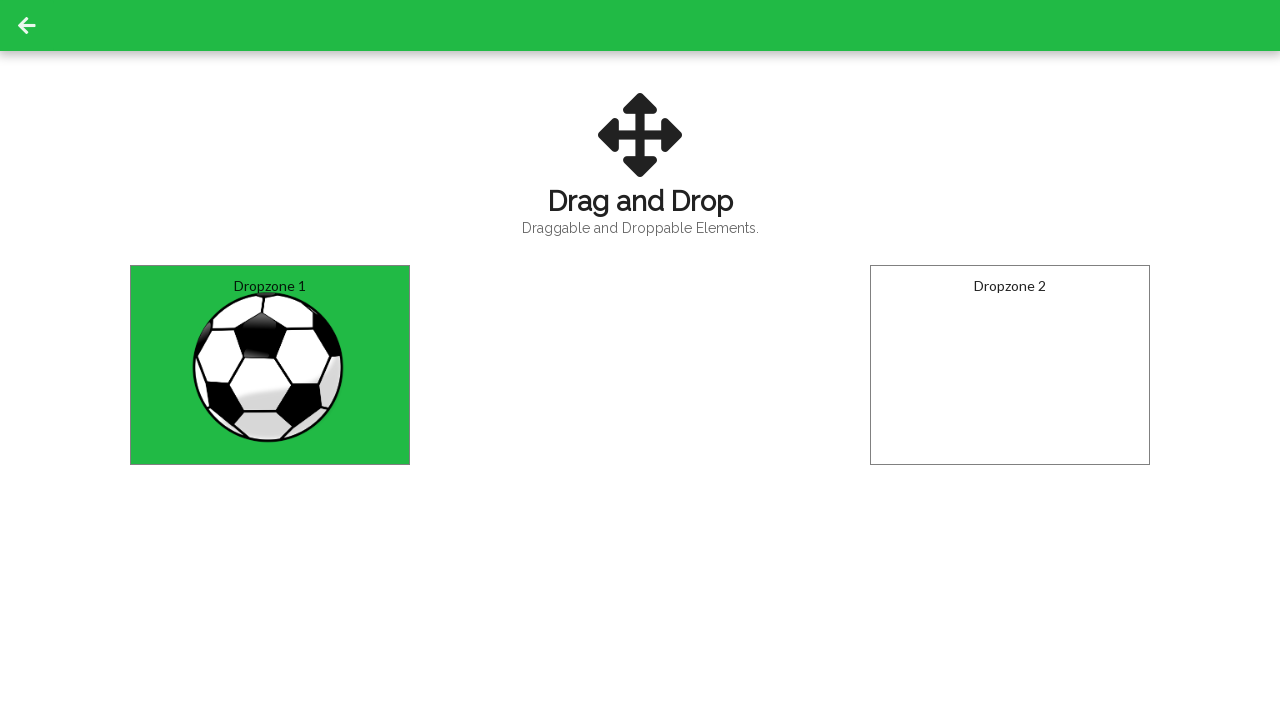

Located draggable element again
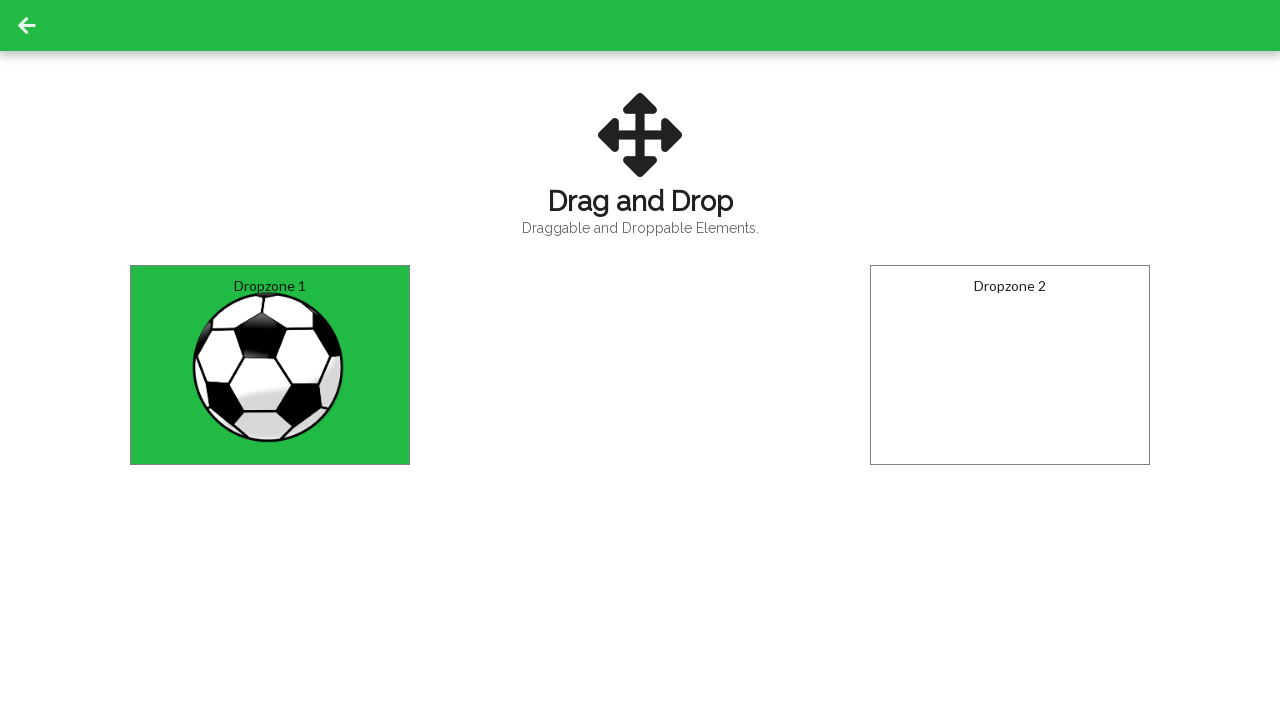

Located second drop zone
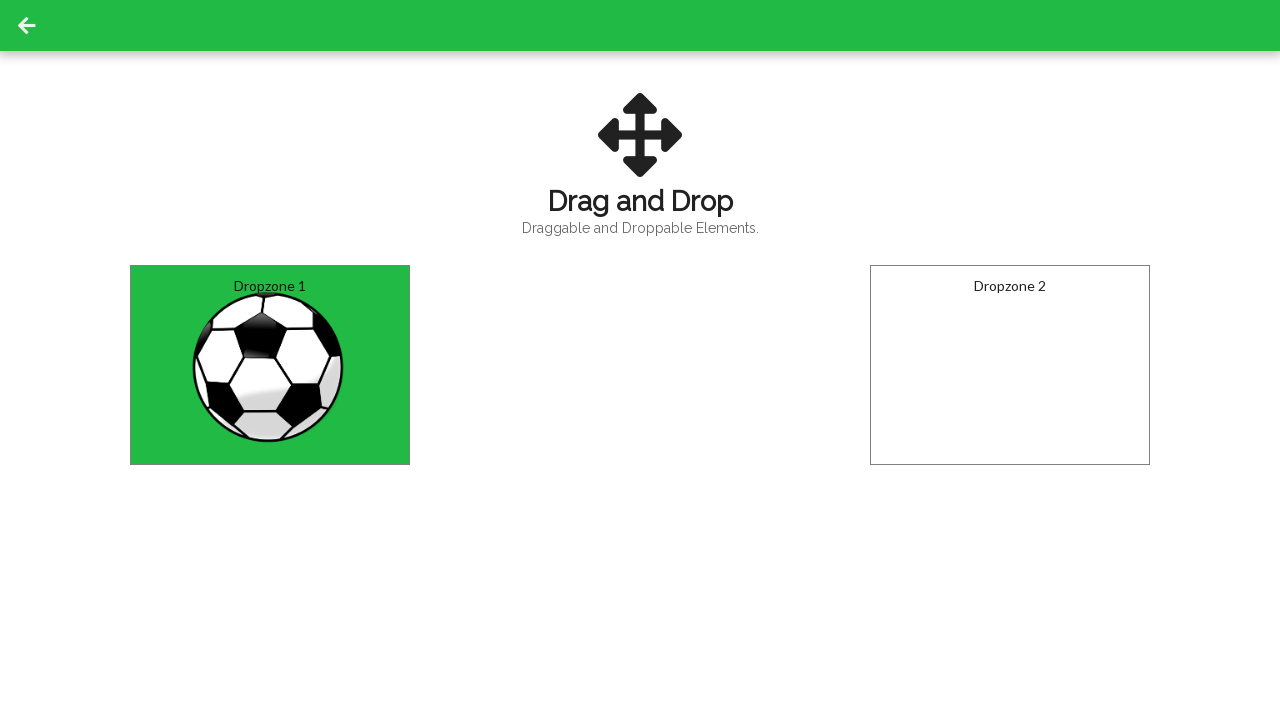

Dragged element to second drop zone at (1010, 365)
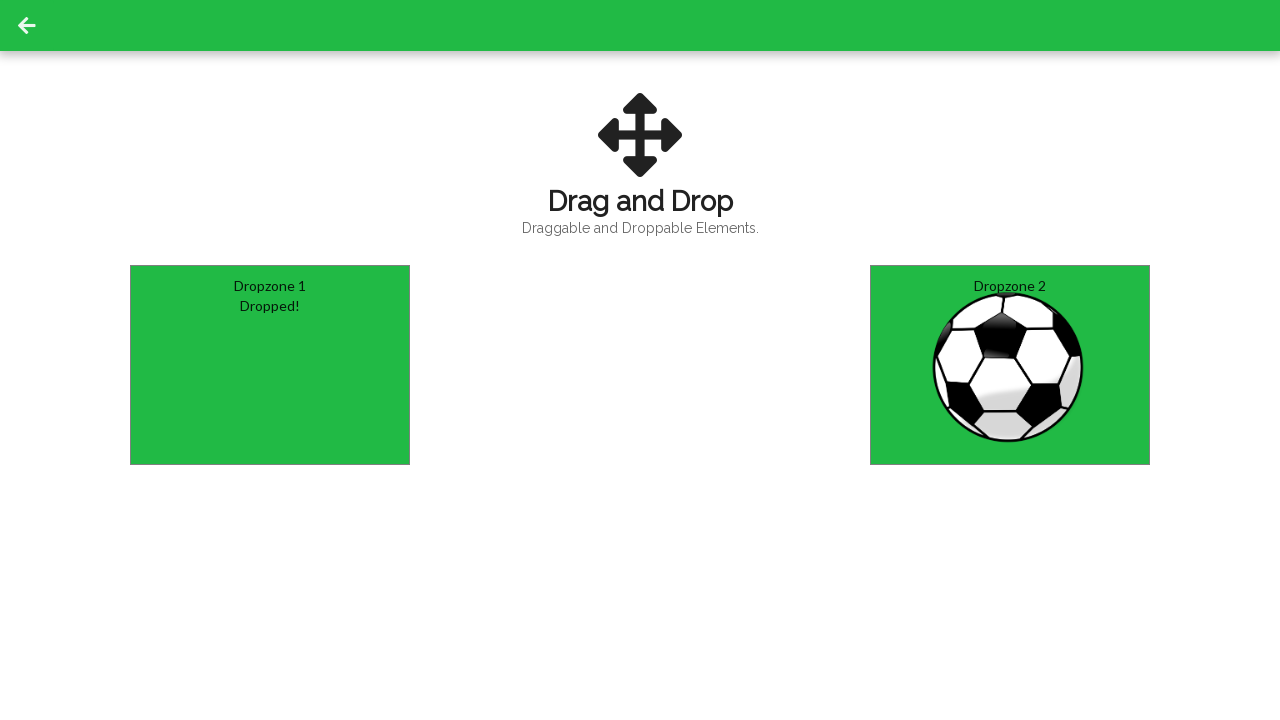

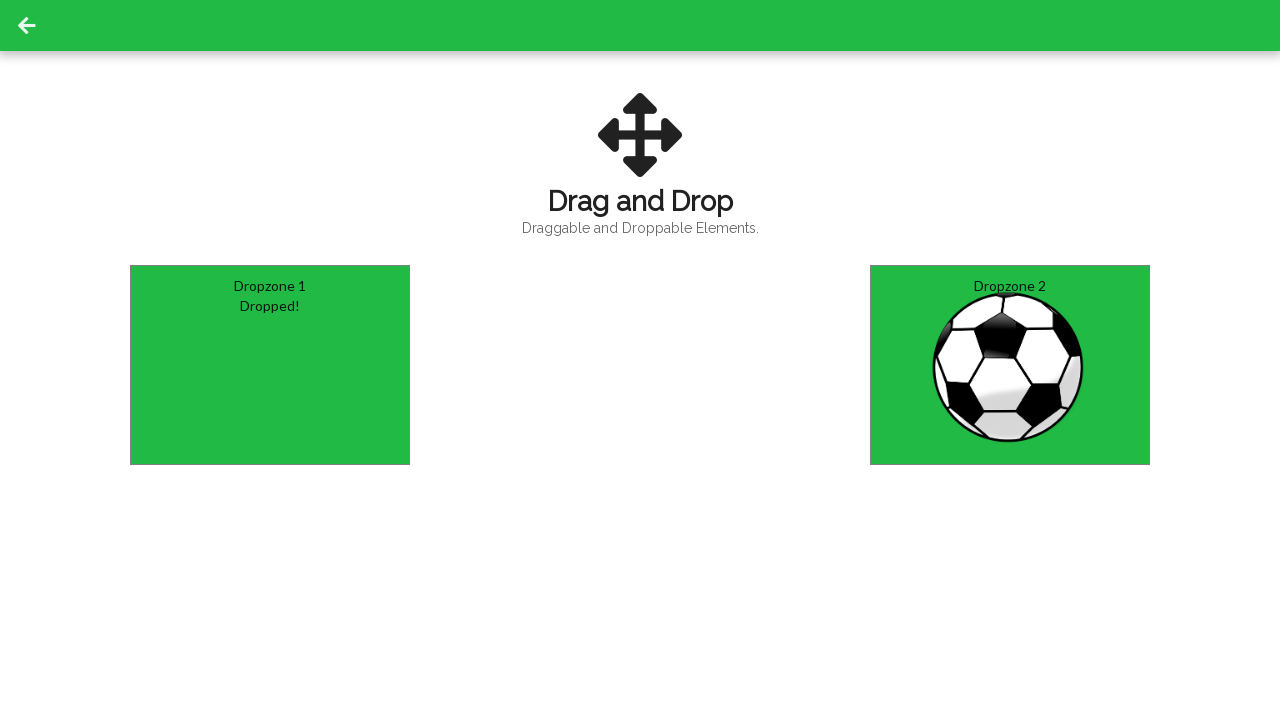